Tests JavaScript confirmation alert by clicking a button, accepting the alert to verify "Ok" message, then clicking again and dismissing to verify "Cancel" message

Starting URL: https://loopcamp.vercel.app/javascript-alerts.html

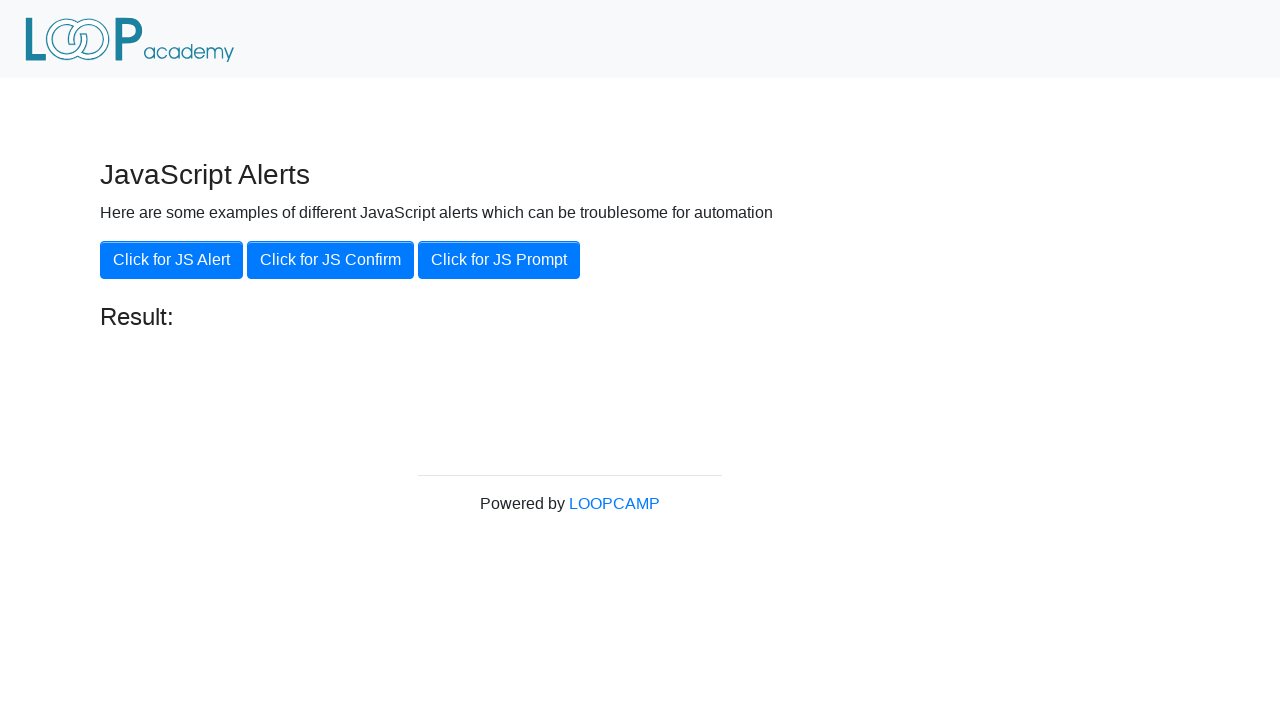

Set up dialog handler to accept the confirmation alert
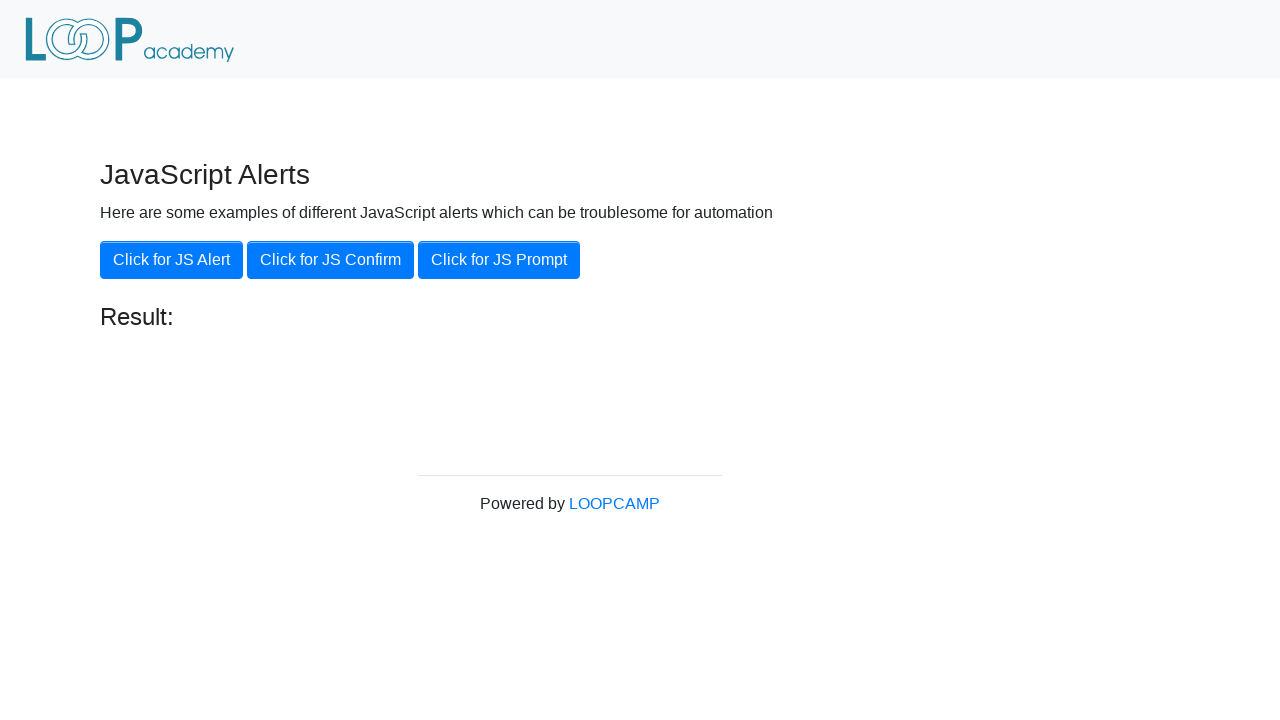

Clicked 'Click for JS Confirm' button at (330, 260) on xpath=//button[contains(text(),'Click for JS Confirm')]
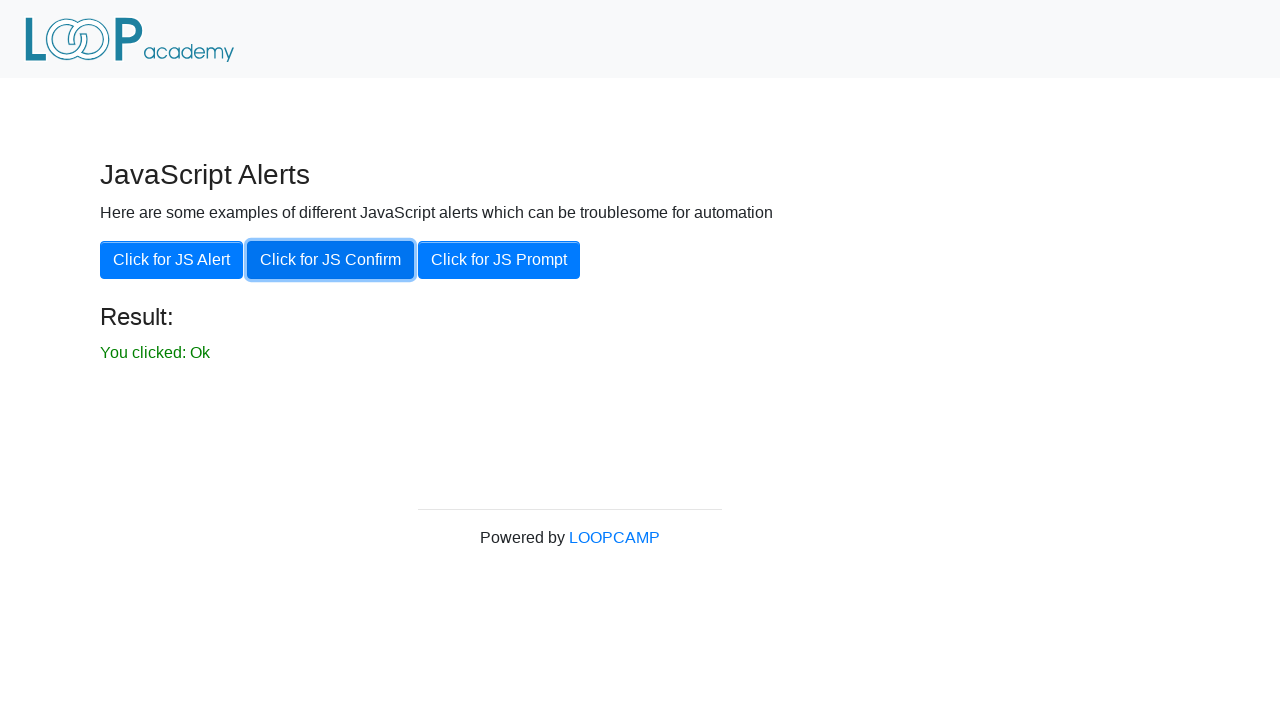

Result message element loaded after accepting alert
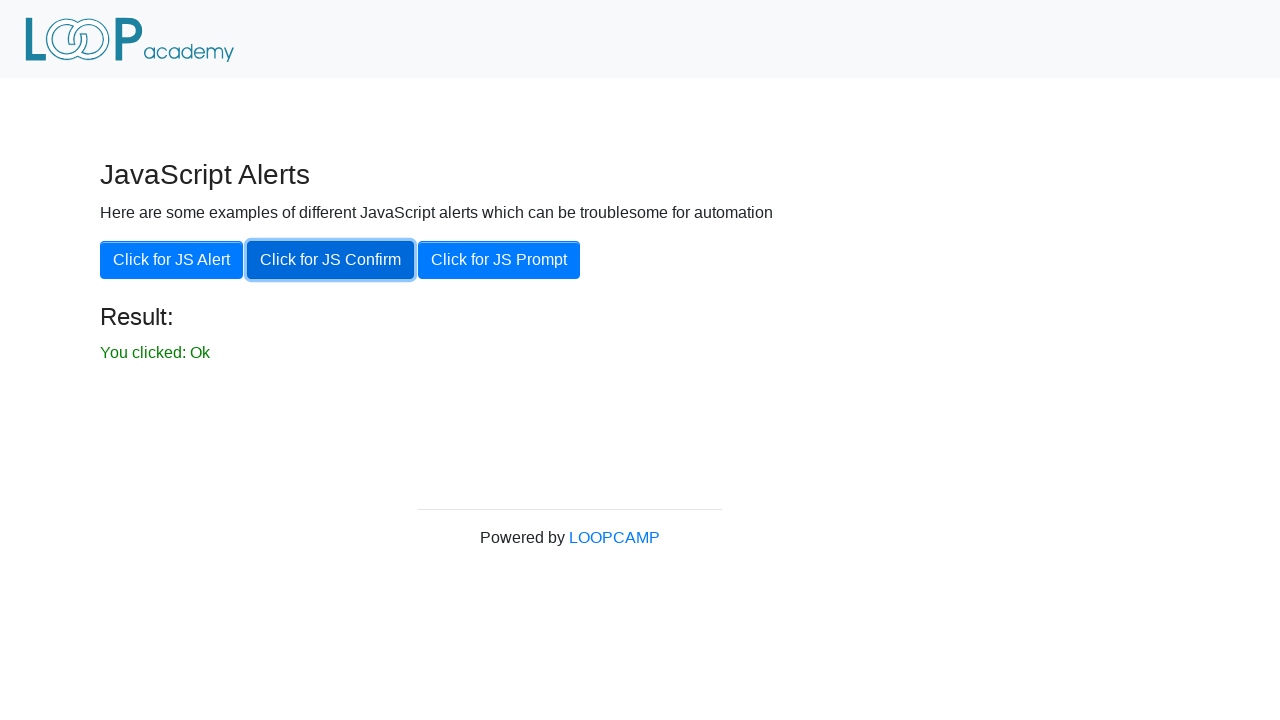

Retrieved result text after accepting alert
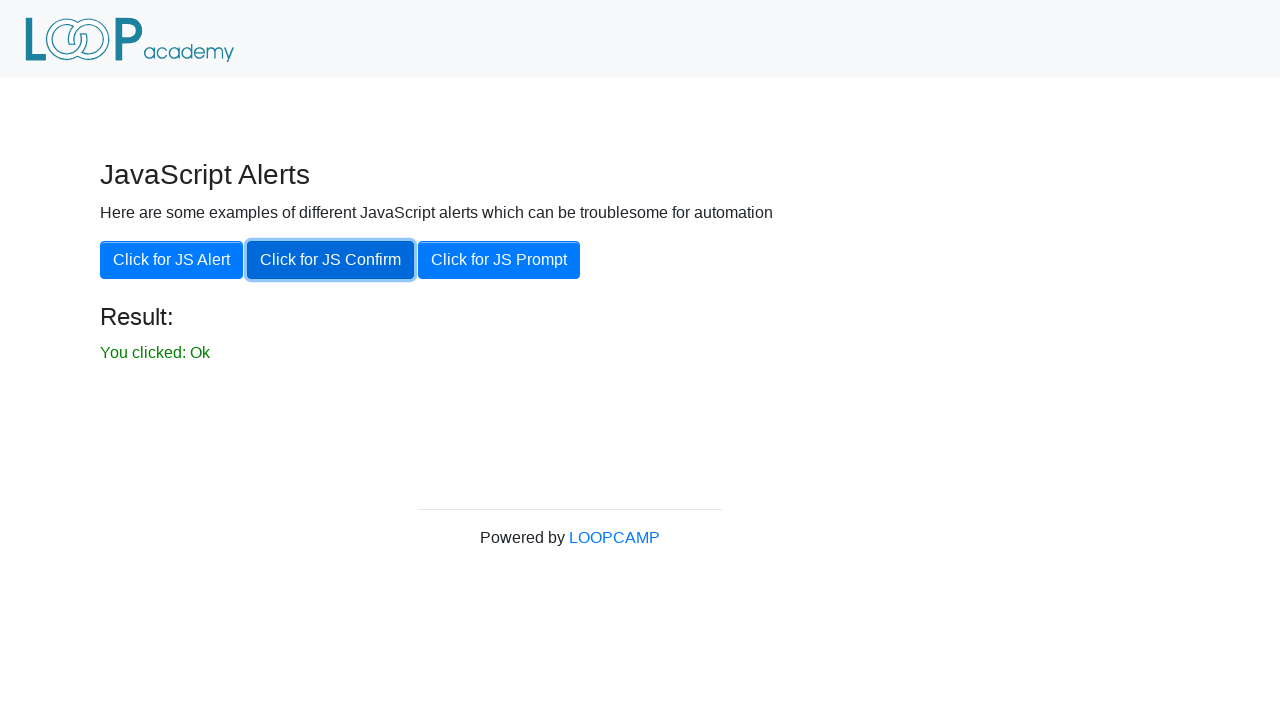

Verified result message shows 'You clicked: Ok'
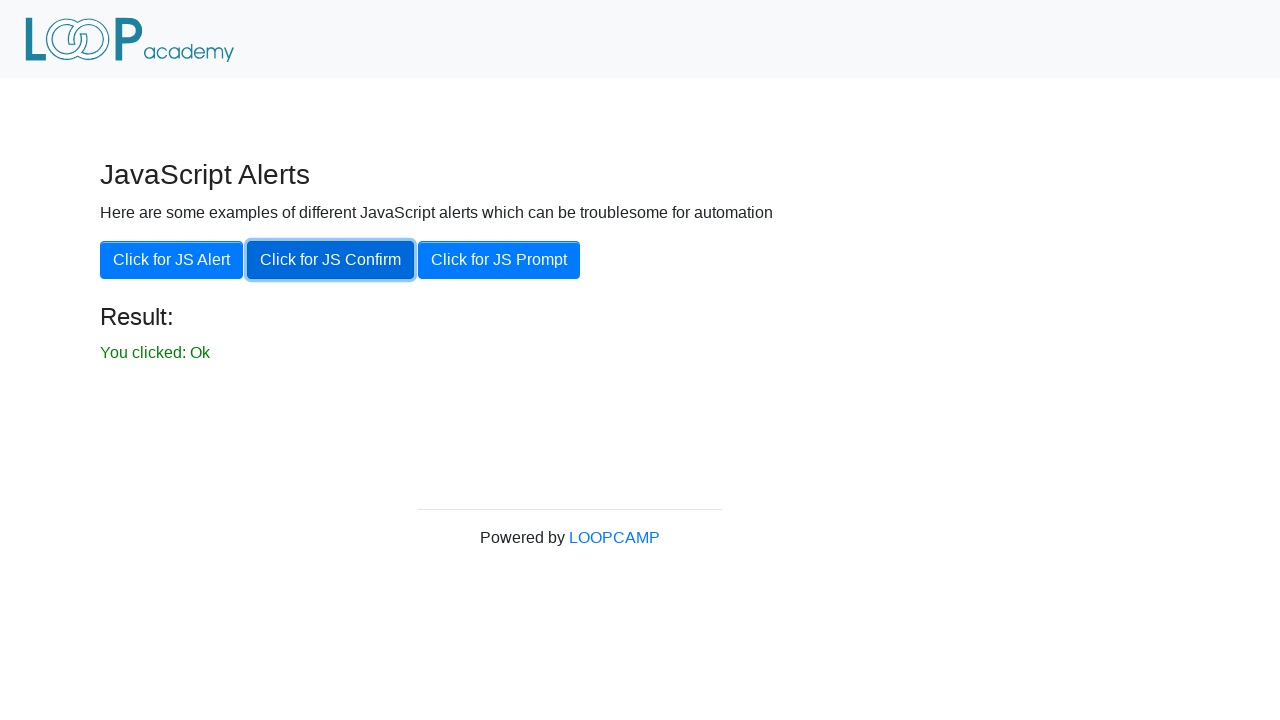

Set up dialog handler to dismiss the confirmation alert
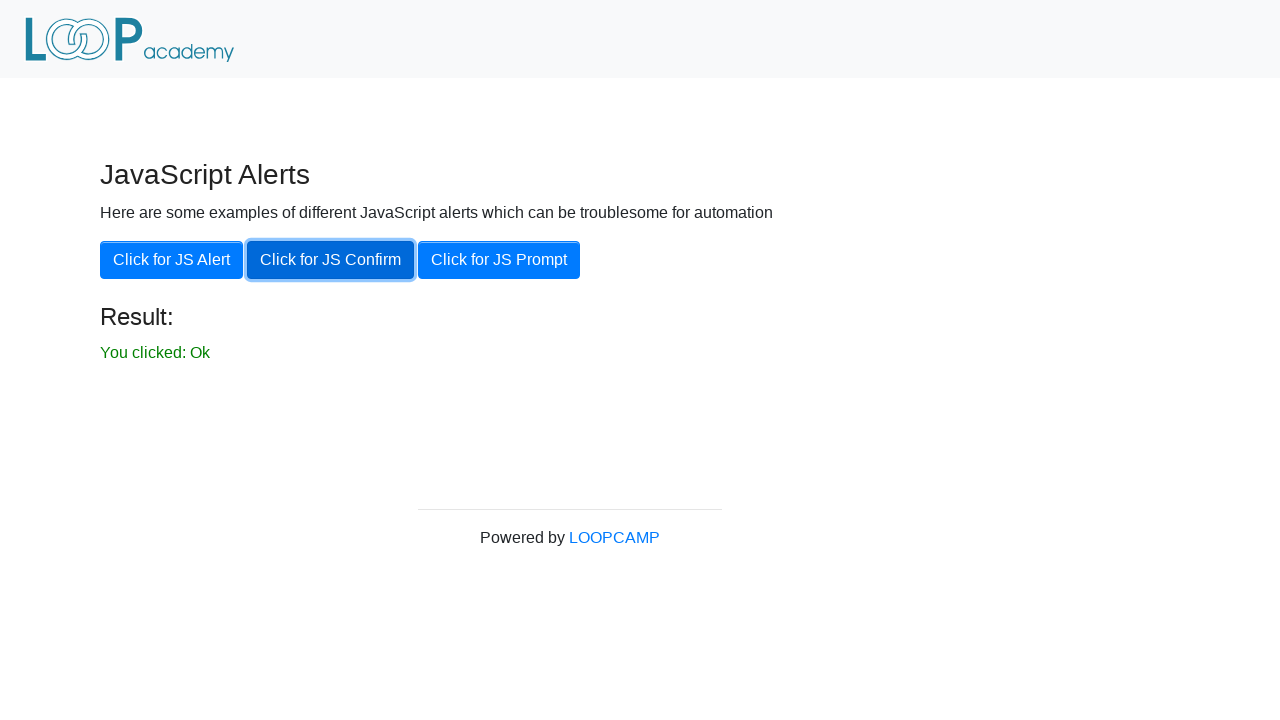

Clicked 'Click for JS Confirm' button again at (330, 260) on xpath=//button[contains(text(),'Click for JS Confirm')]
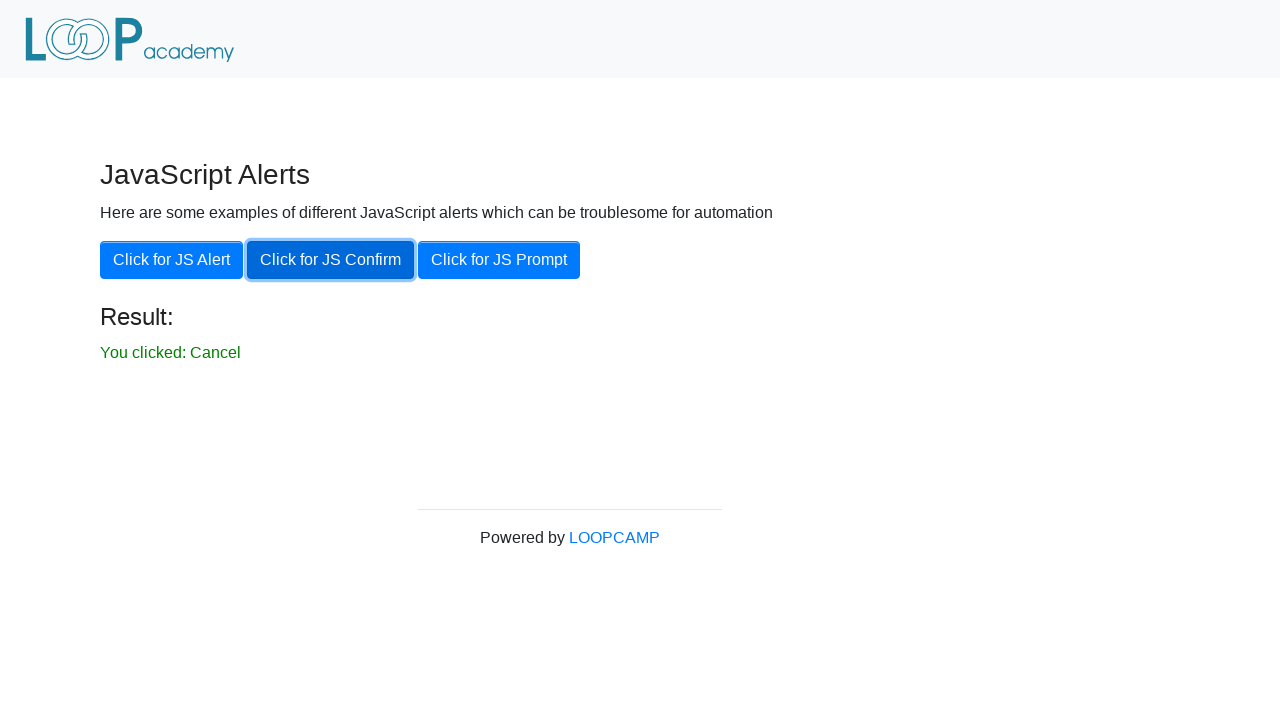

Retrieved result text after dismissing alert
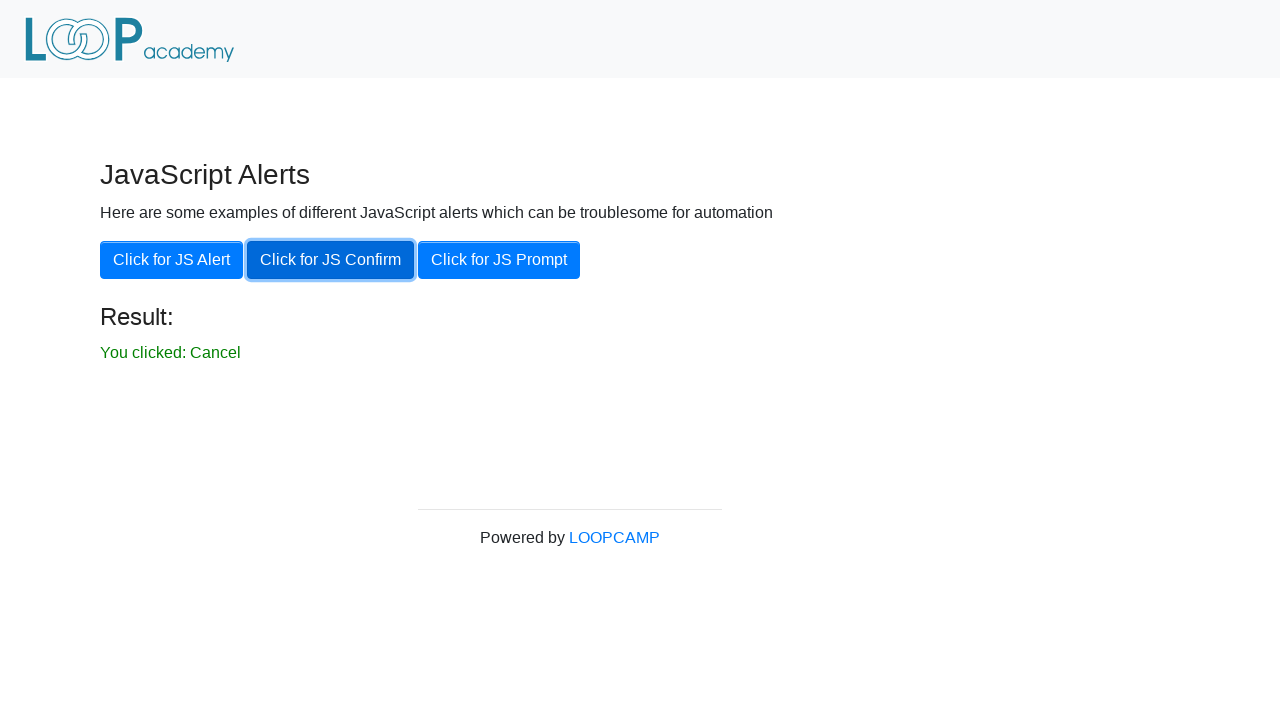

Verified result message shows 'You clicked: Cancel'
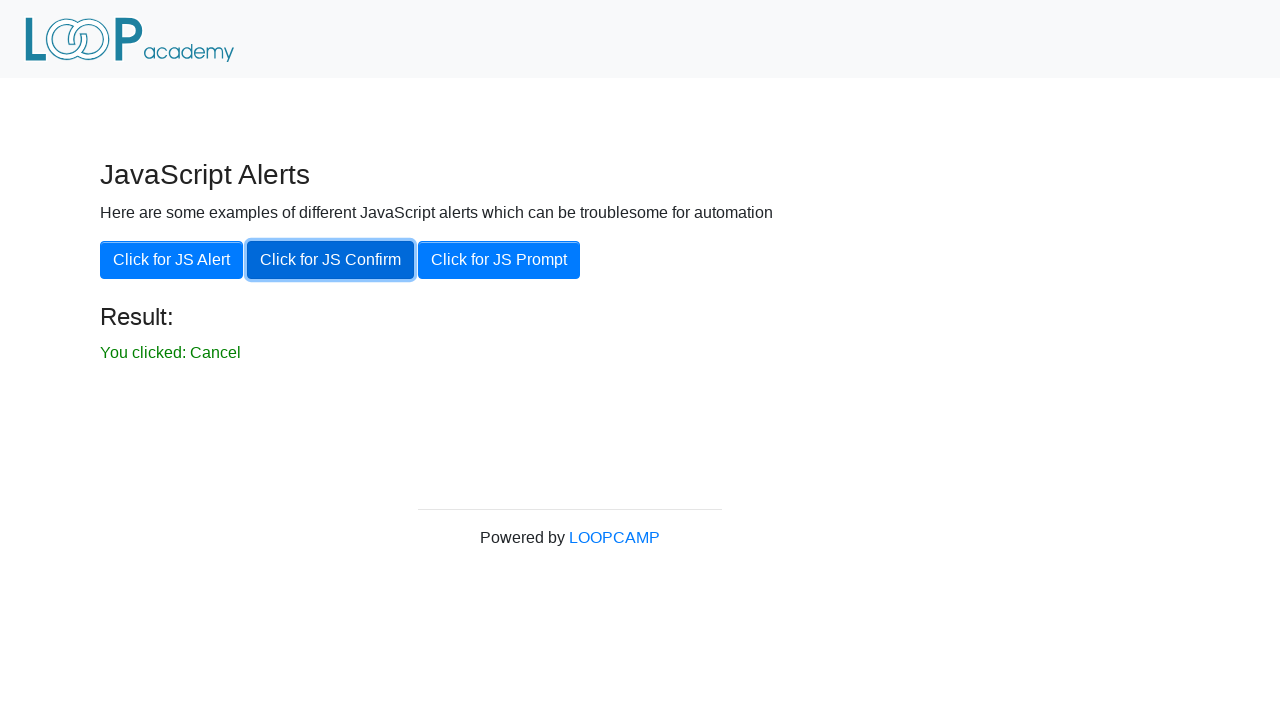

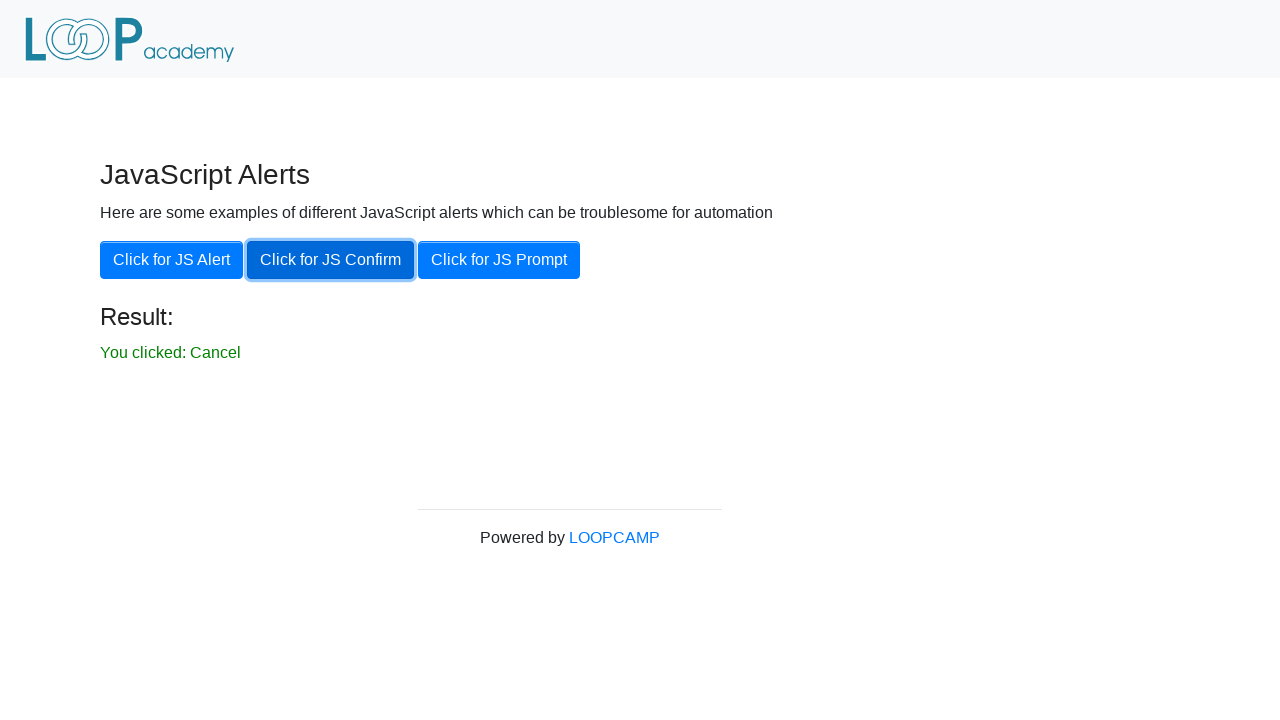